Tests opting out of A/B tests by adding a cookie after visiting the page, then refreshing to verify the opt-out takes effect by checking the heading text changes from "A/B Test" to "No A/B Test".

Starting URL: http://the-internet.herokuapp.com/abtest

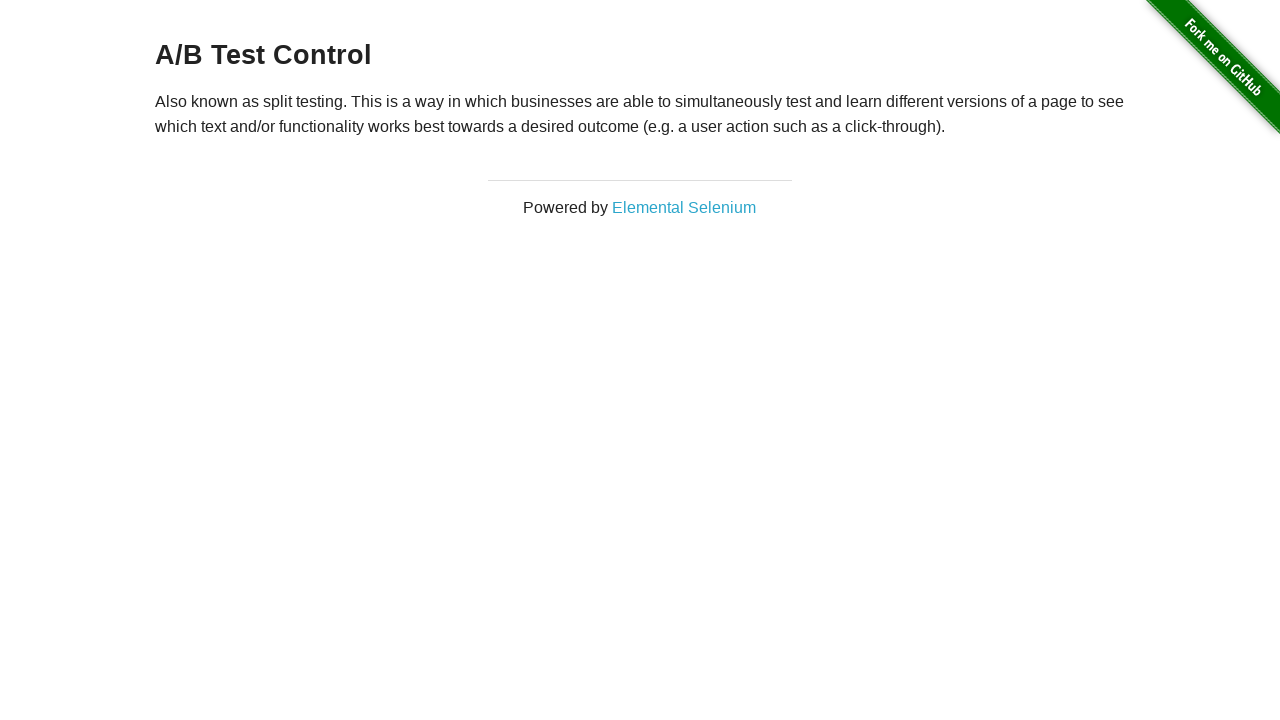

Waited for h3 heading to load
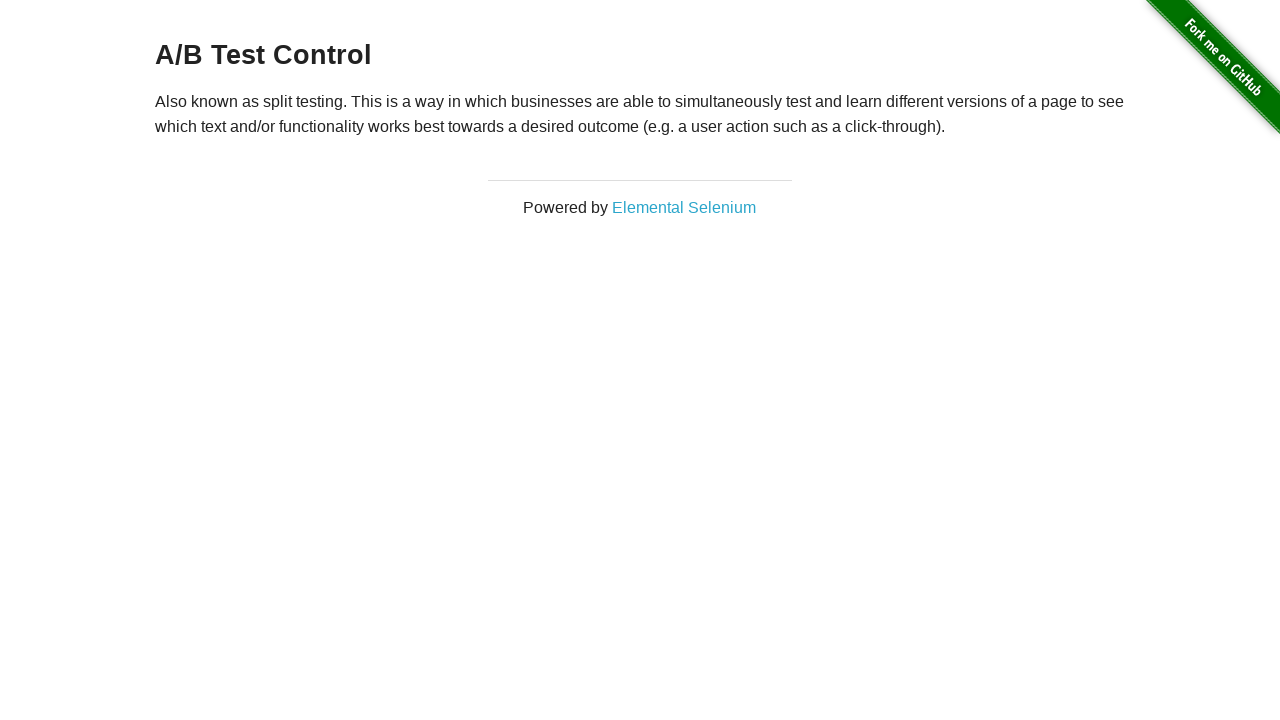

Verified initial heading text starts with 'A/B Test'
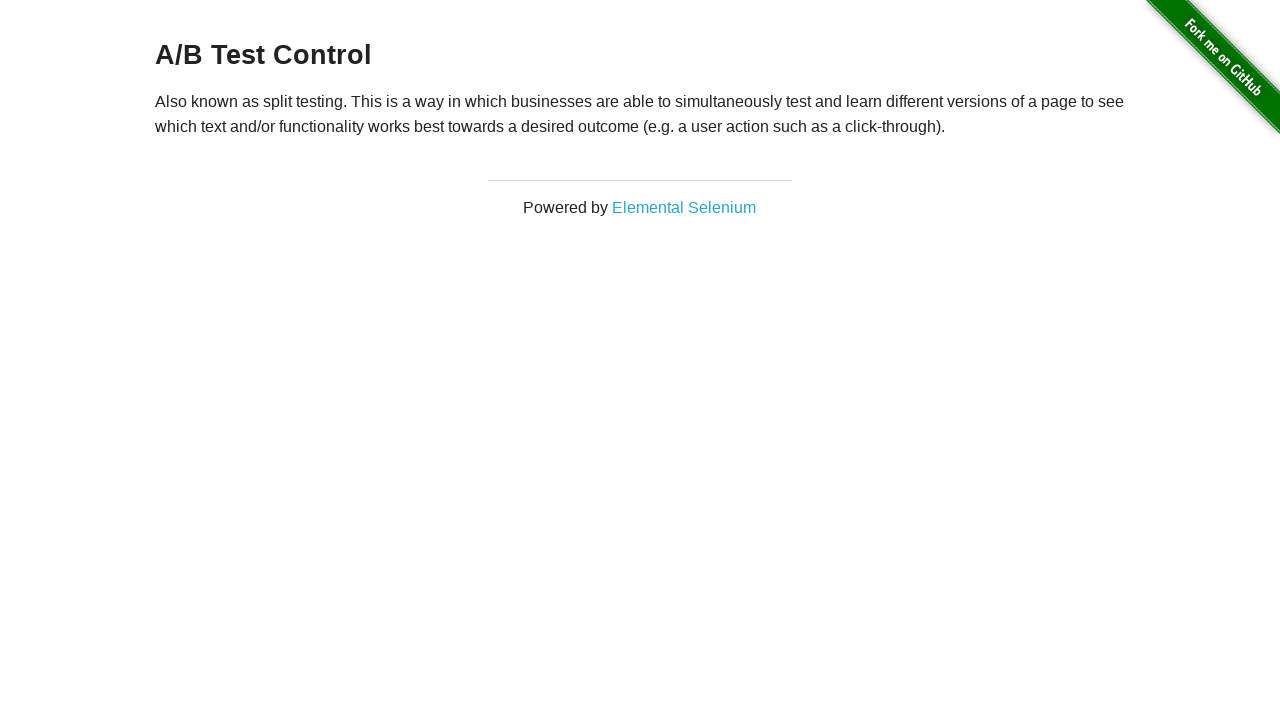

Added optimizelyOptOut cookie to opt out of A/B test
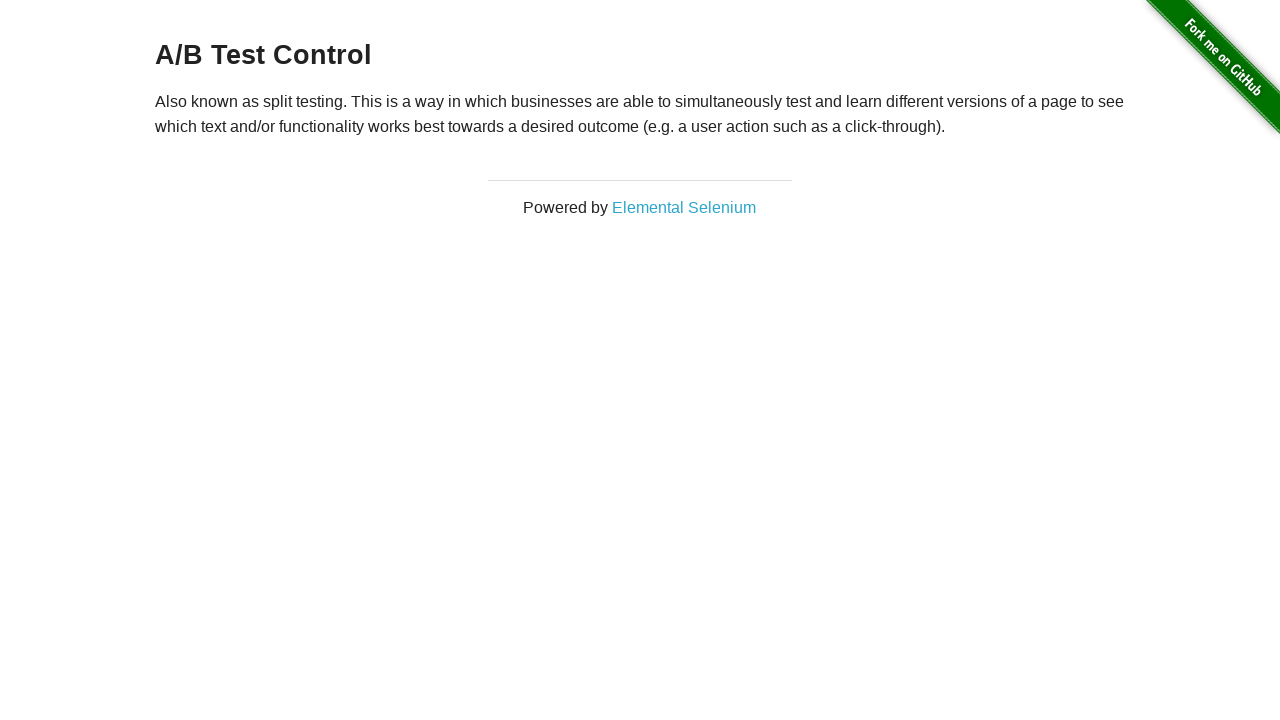

Reloaded page to apply opt-out cookie
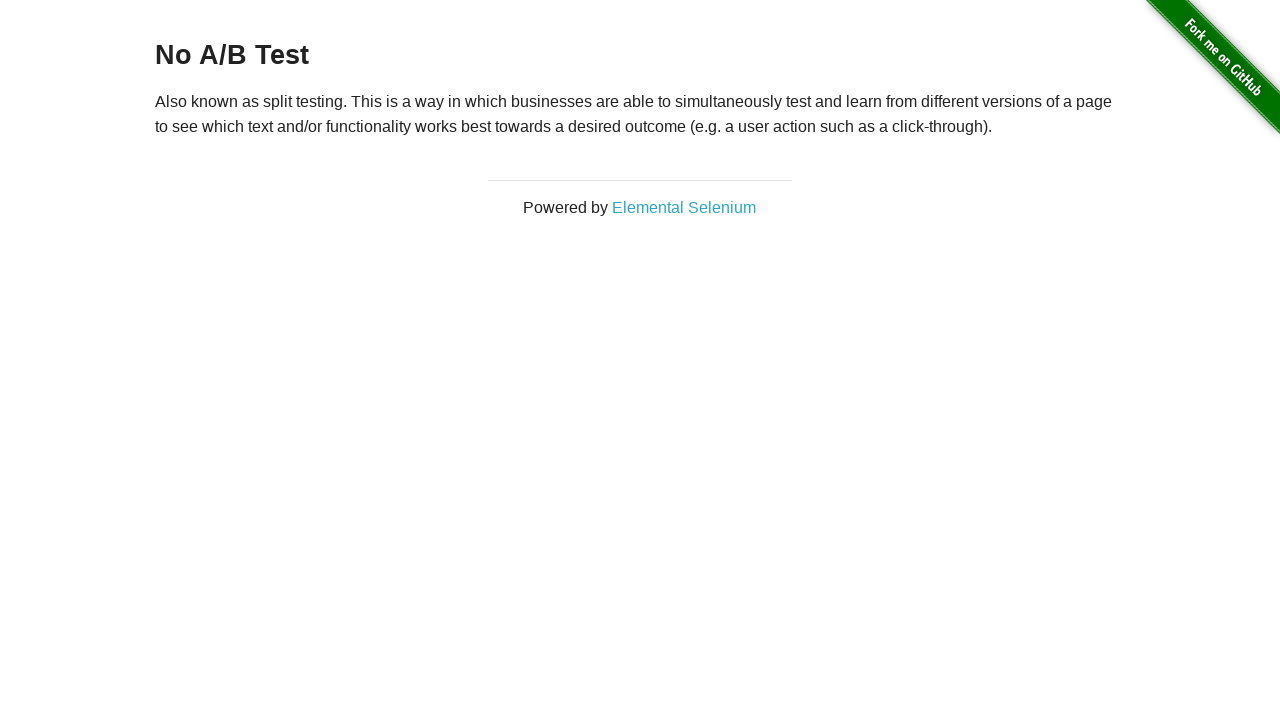

Waited for h3 heading after page reload
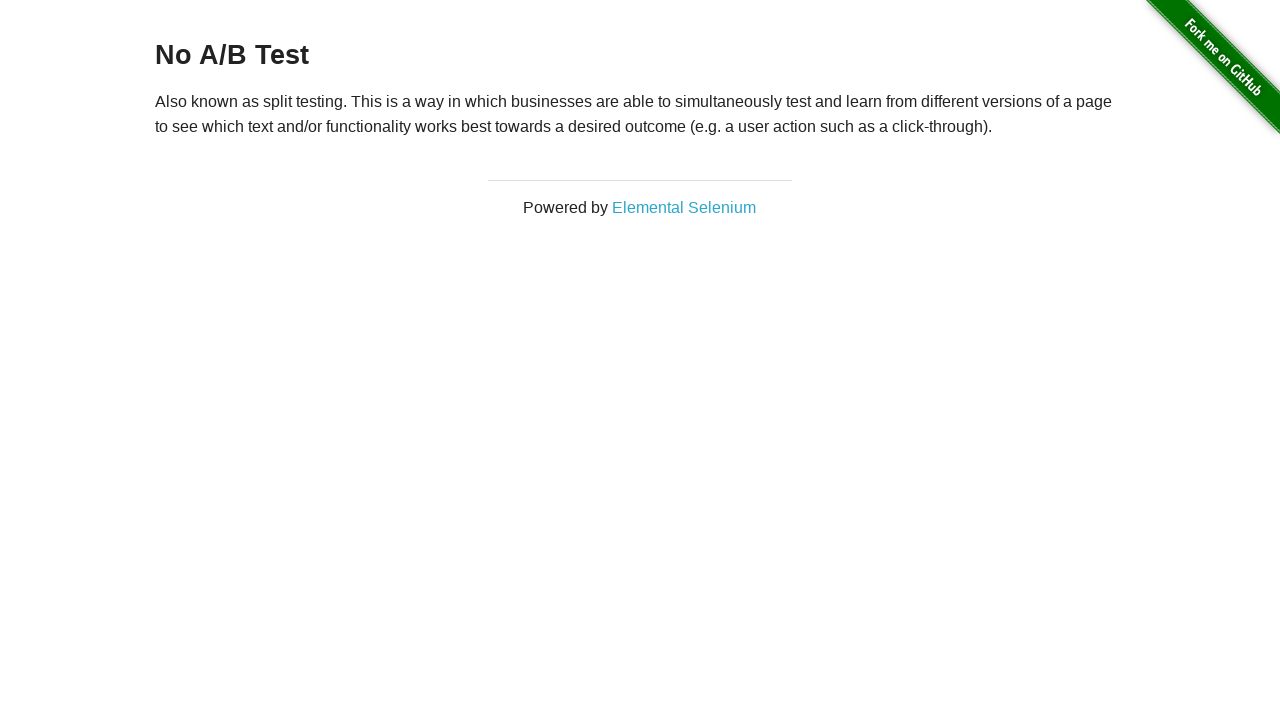

Retrieved heading text after opt-out
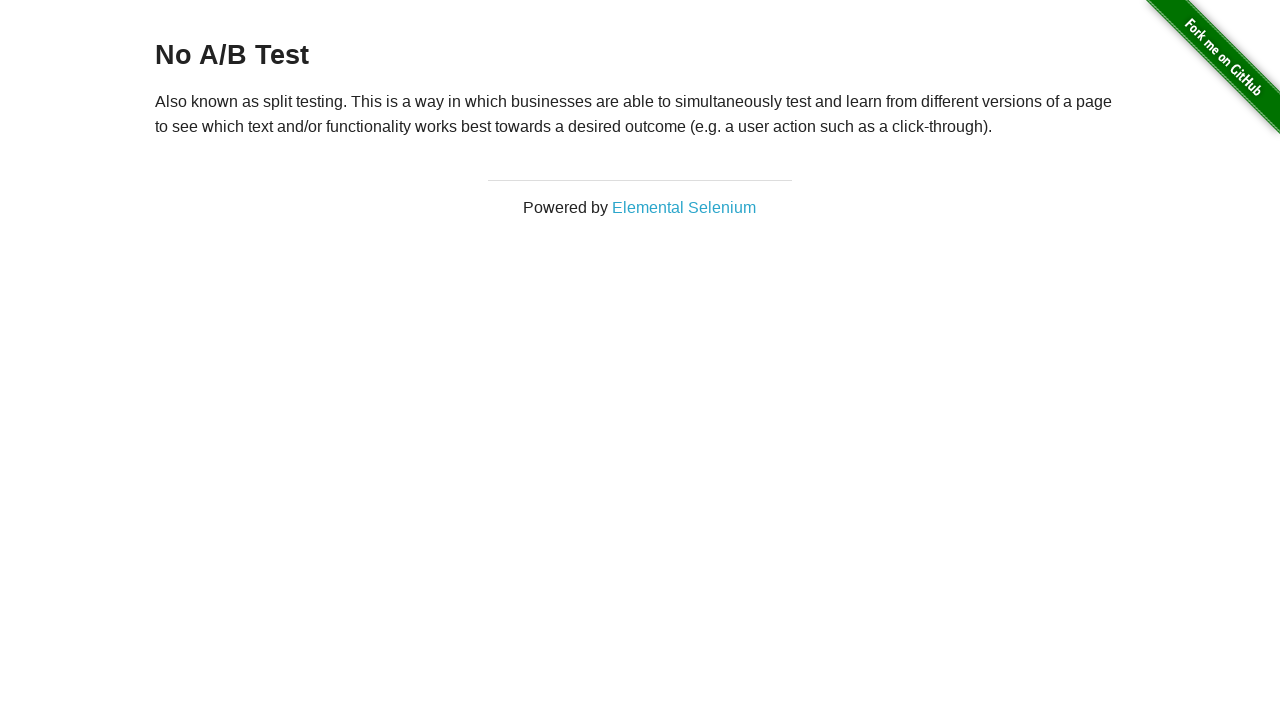

Verified heading text starts with 'No A/B Test' confirming opt-out is active
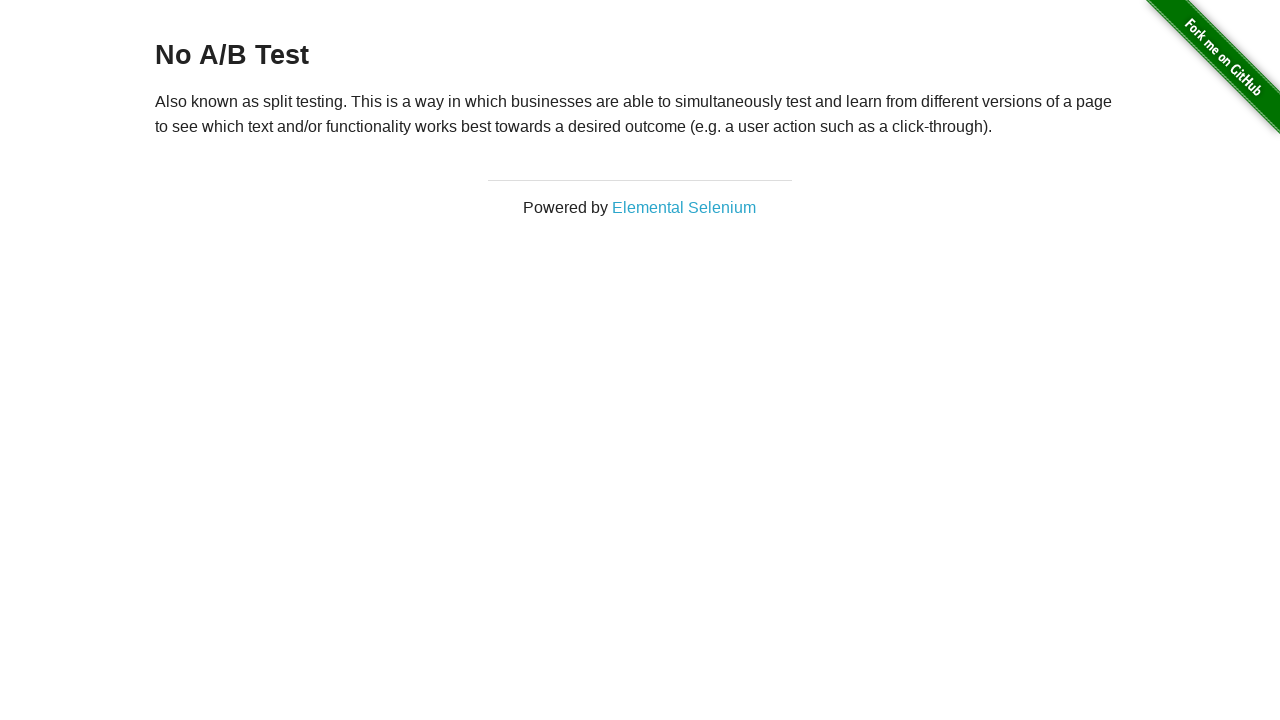

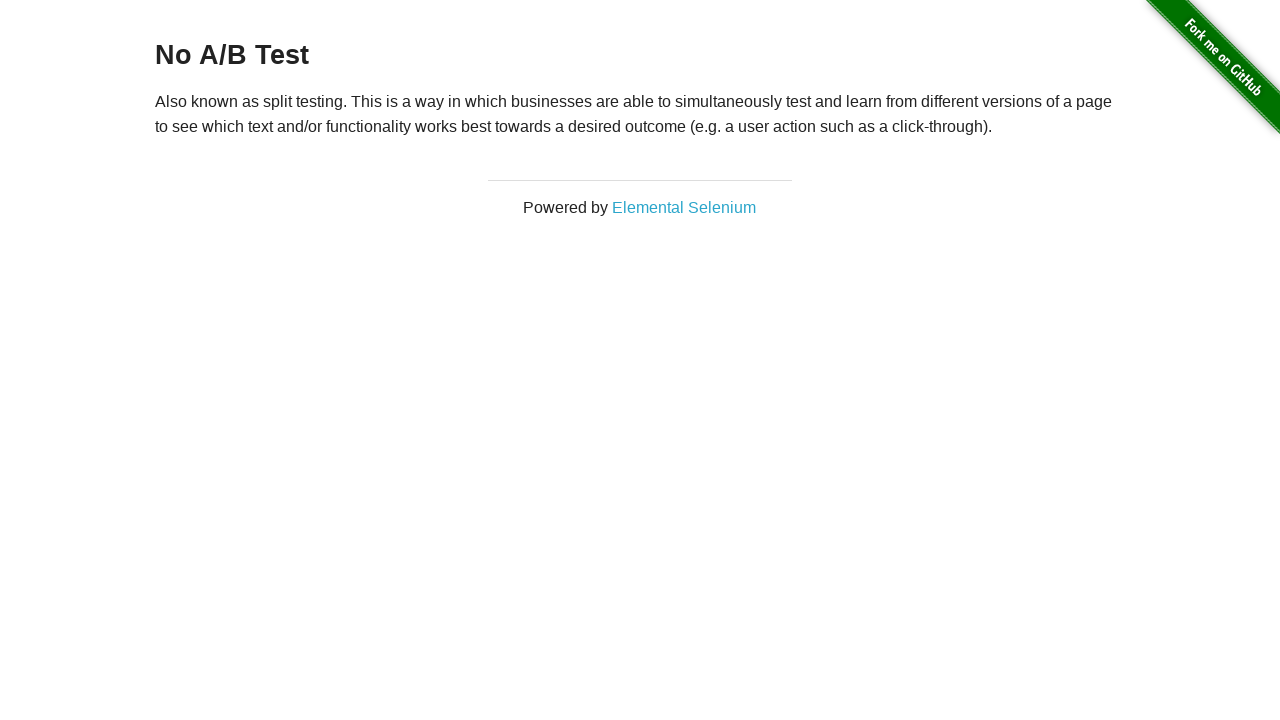